Tests joining a video call demo by entering a name, clicking join, and toggling webcam and microphone settings within an iframe

Starting URL: https://videosdk.live/prebuilt/demo

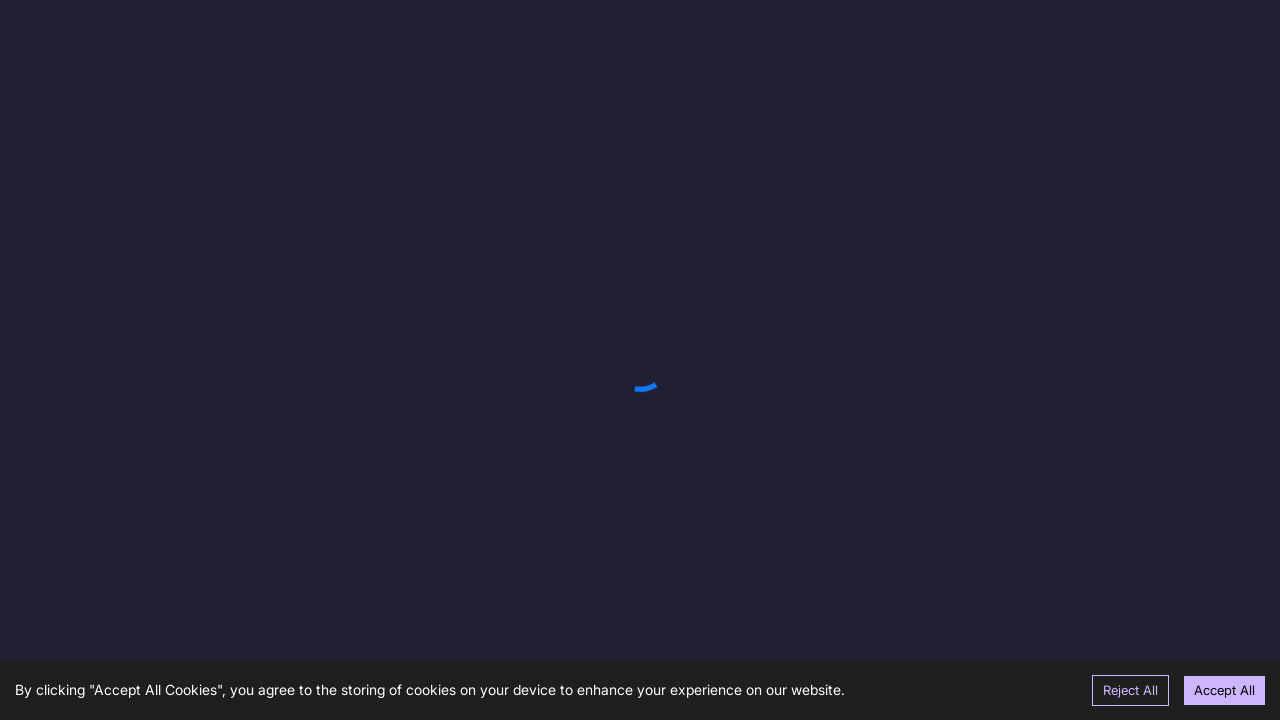

Reloaded the page to ensure fresh state
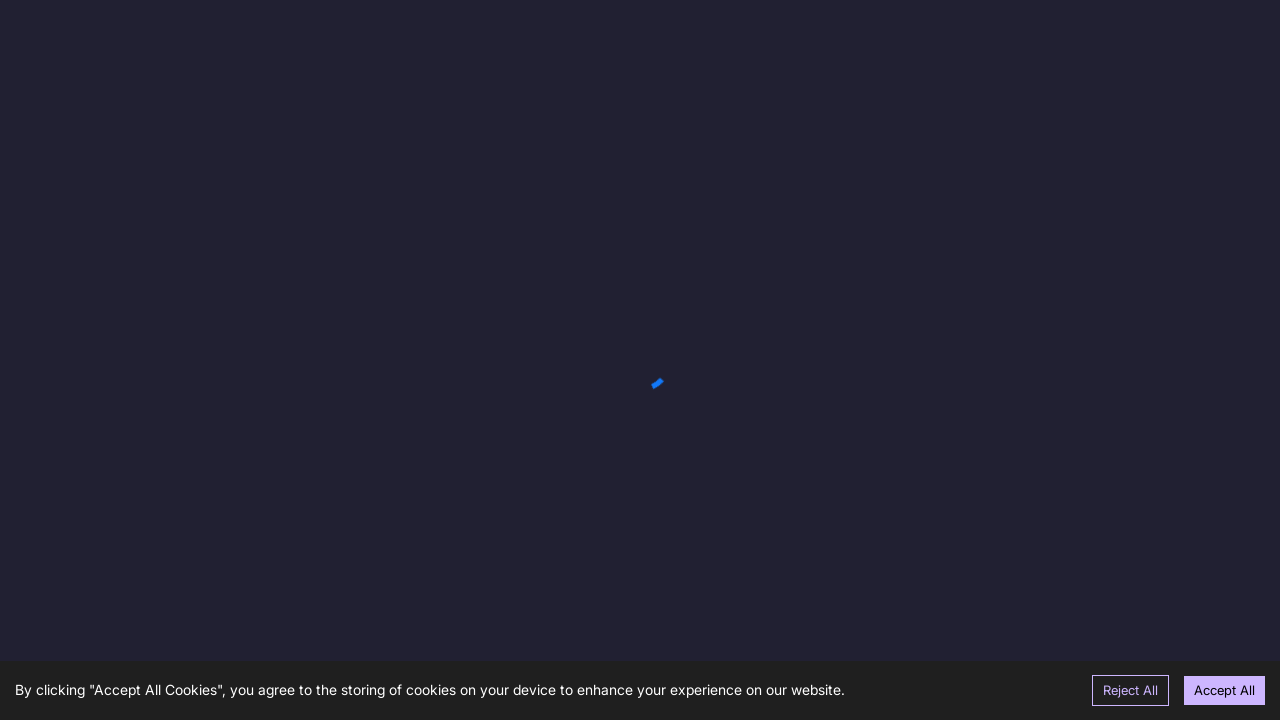

Located and waited for the video call iframe
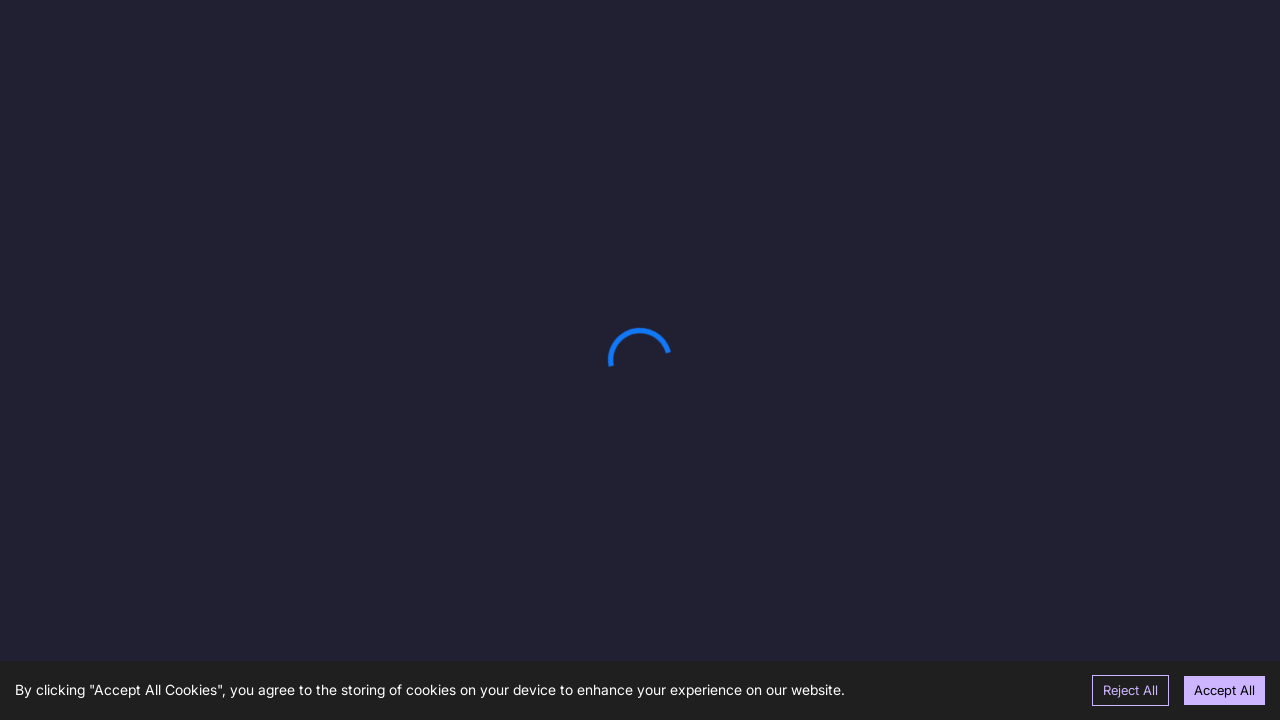

Accessed the content frame of the iframe
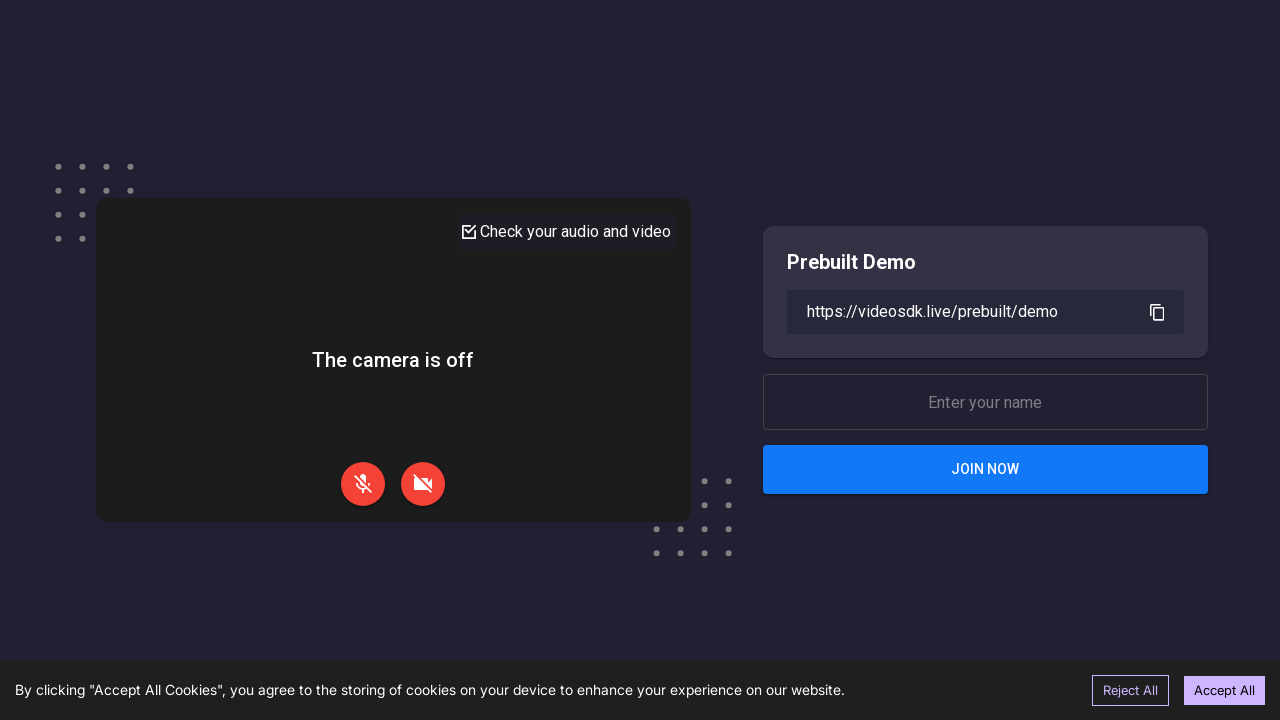

Entered 'Help Seeker' as the participant name on #inputJoin
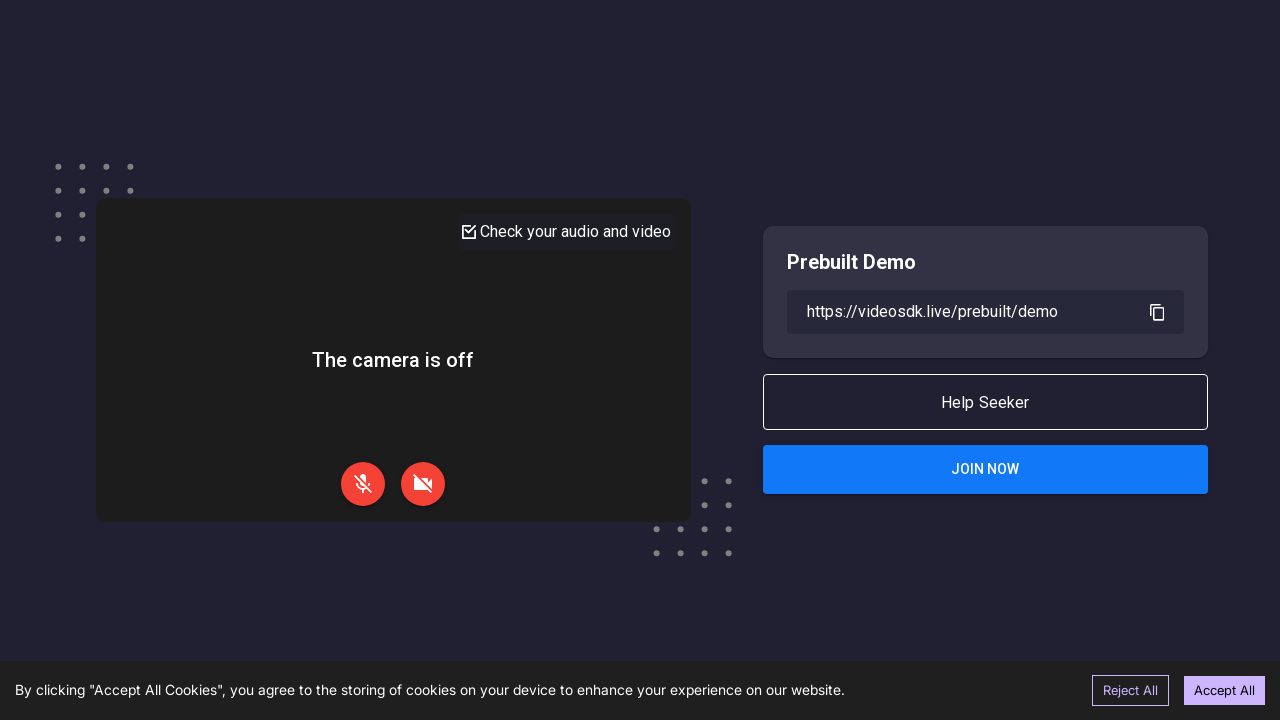

Clicked the join button to enter the video call at (985, 470) on #btnJoin
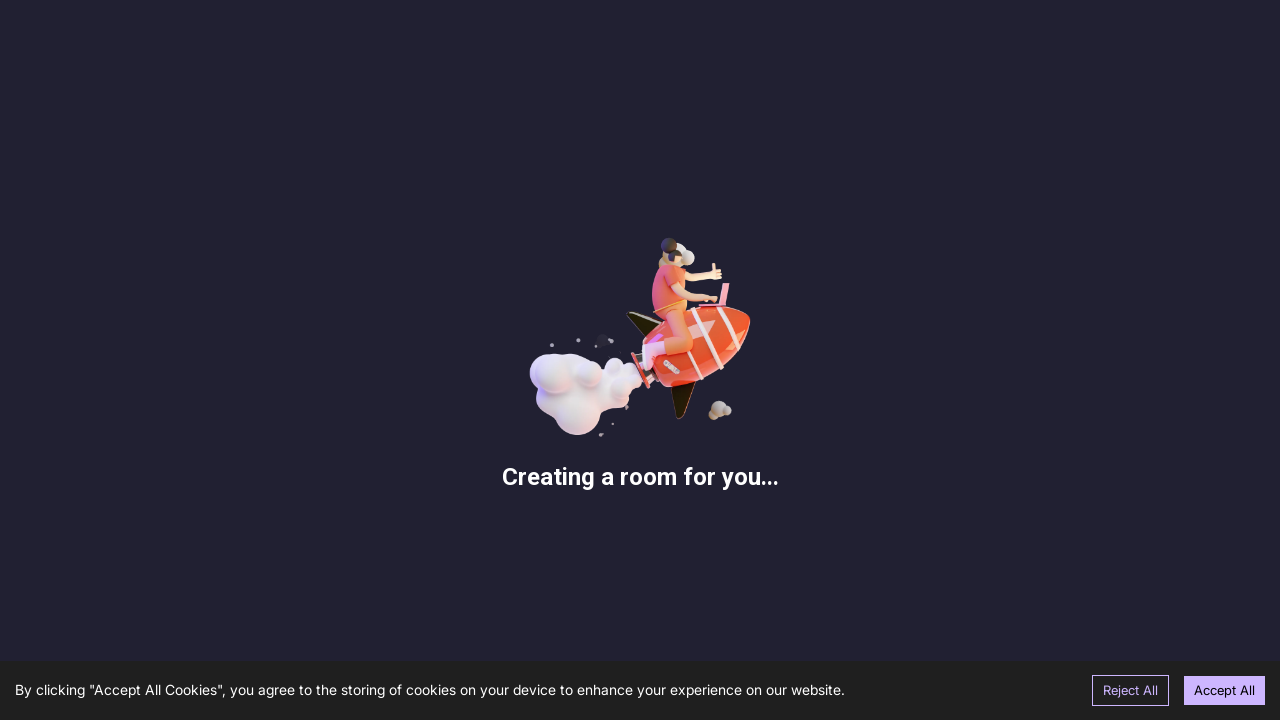

Toggled the webcam on/off at (640, 27) on #btnWebcam
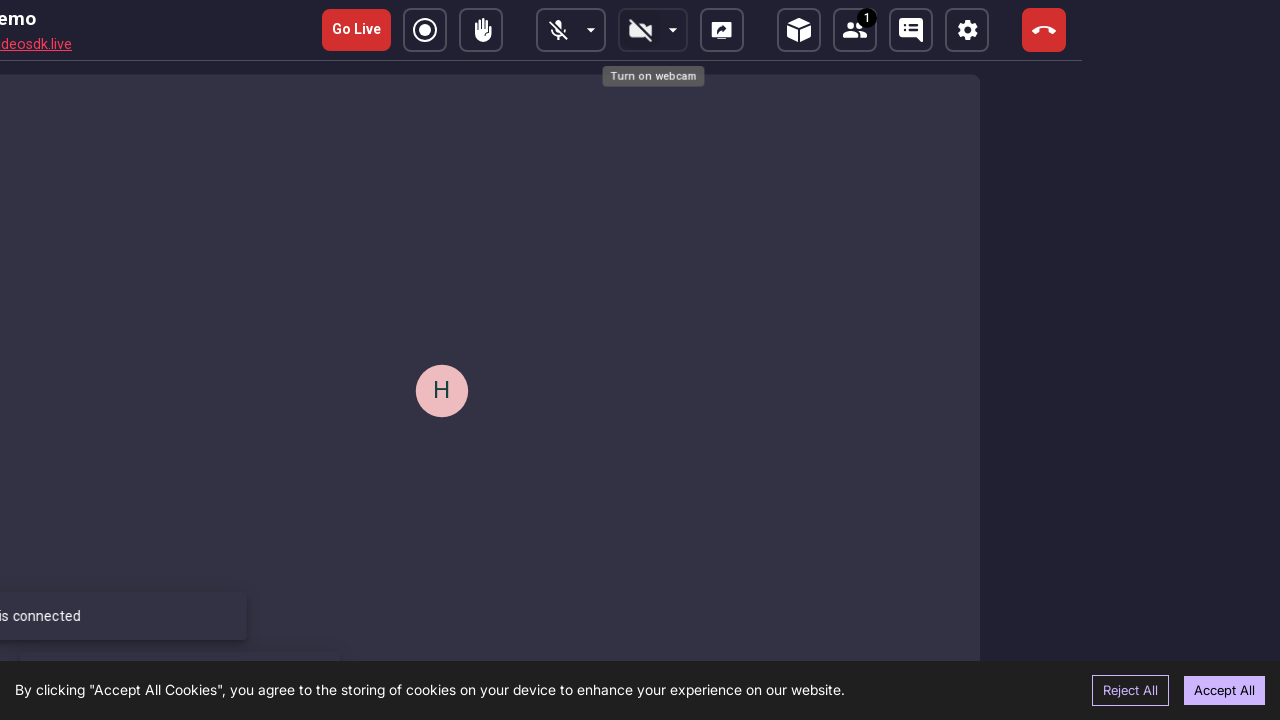

Toggled the microphone on/off at (558, 30) on #btnMic
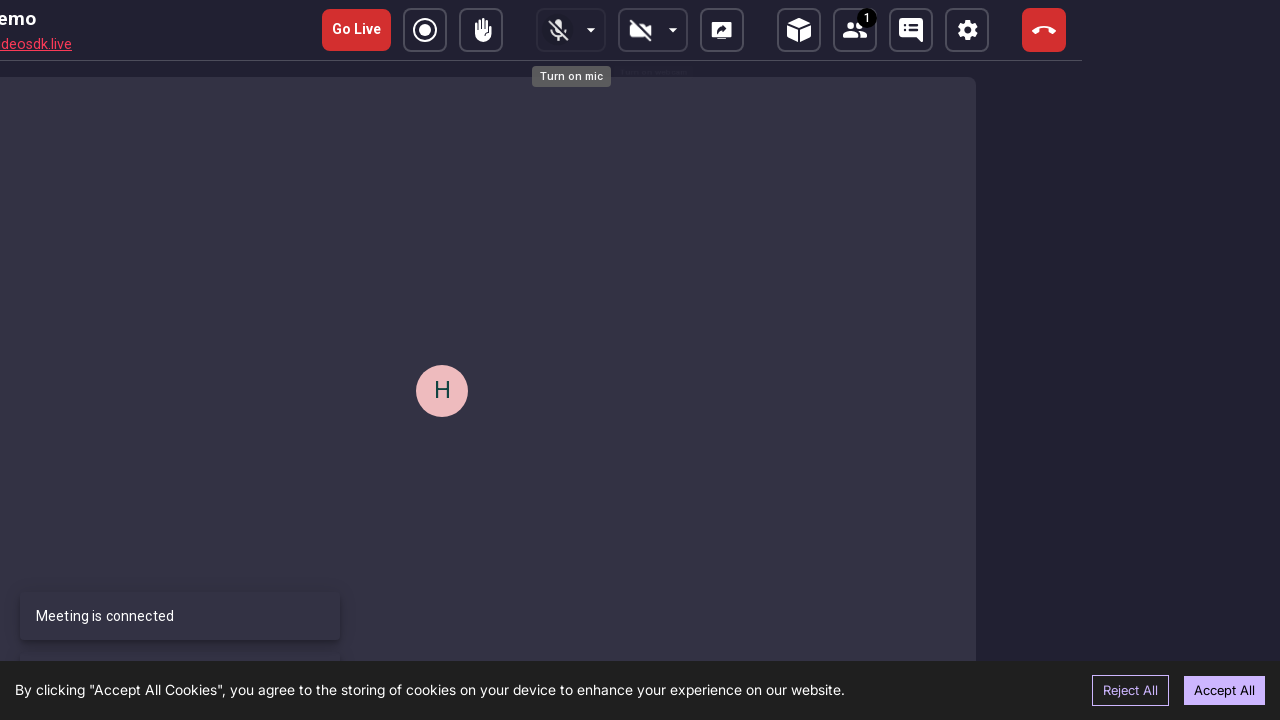

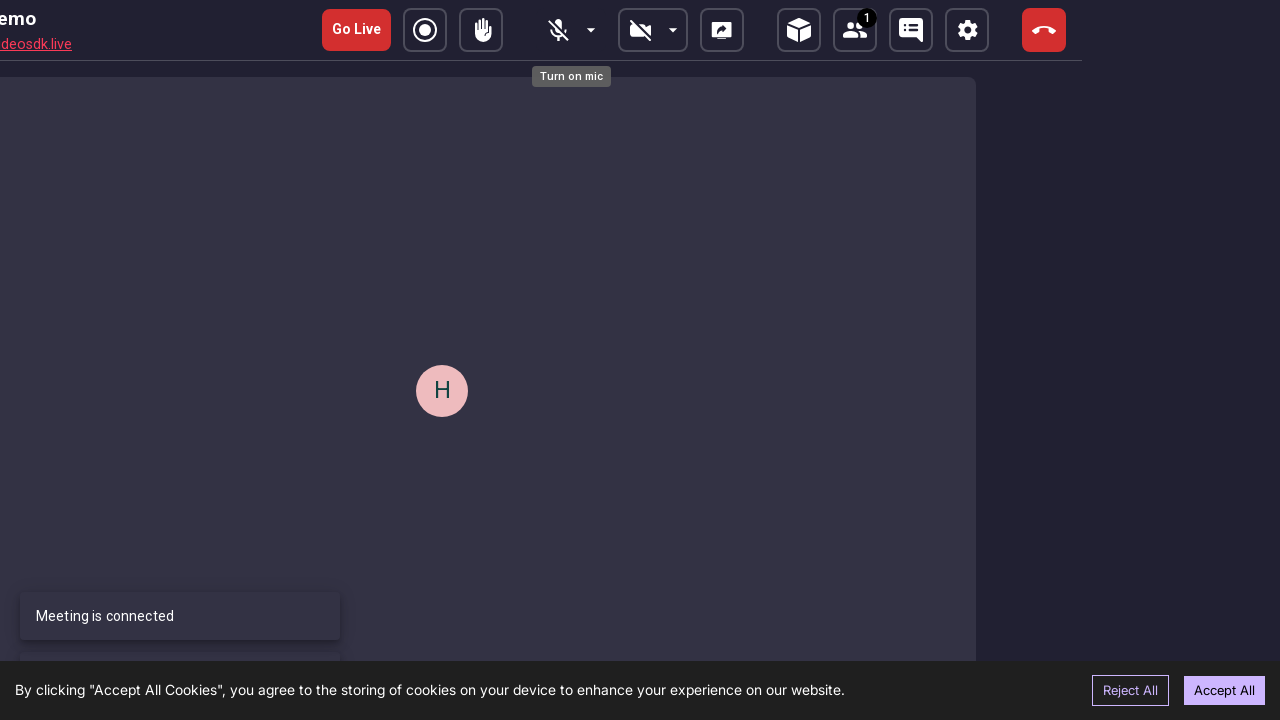